Verifies that the Automation Exercise homepage loads correctly by checking that the logo image is displayed.

Starting URL: https://automationexercise.com/

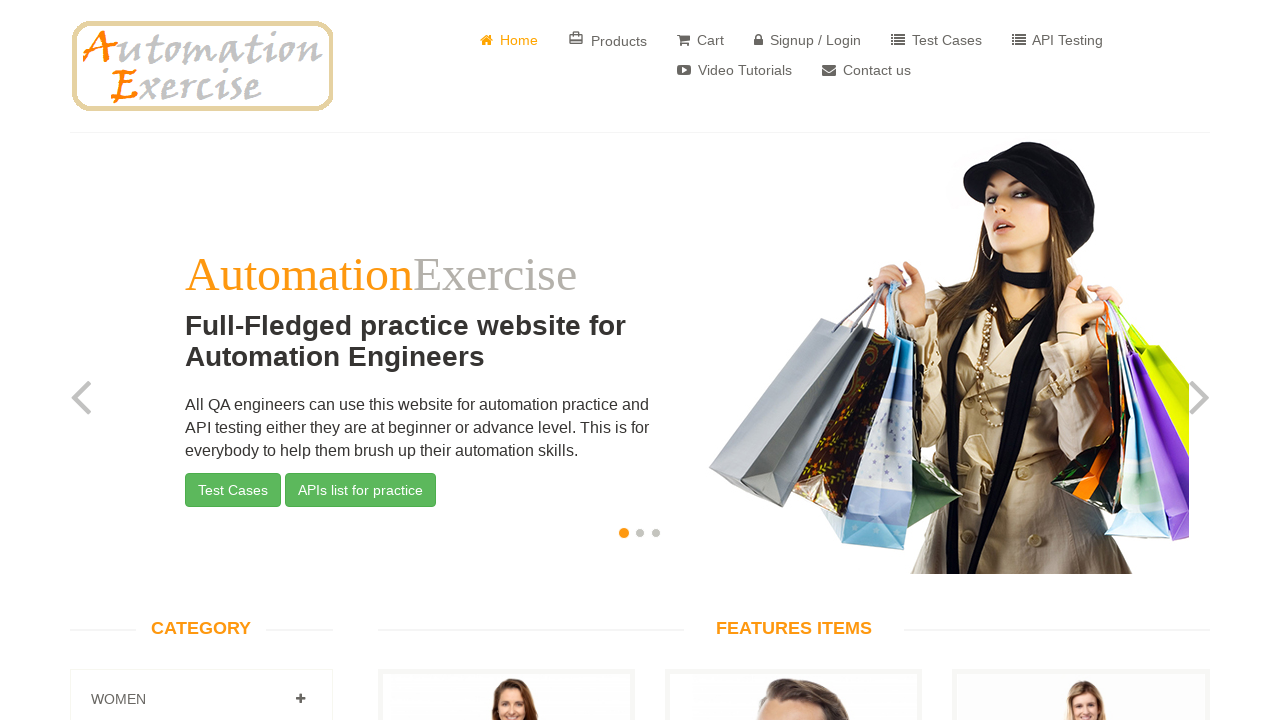

Logo image element waited for and became visible
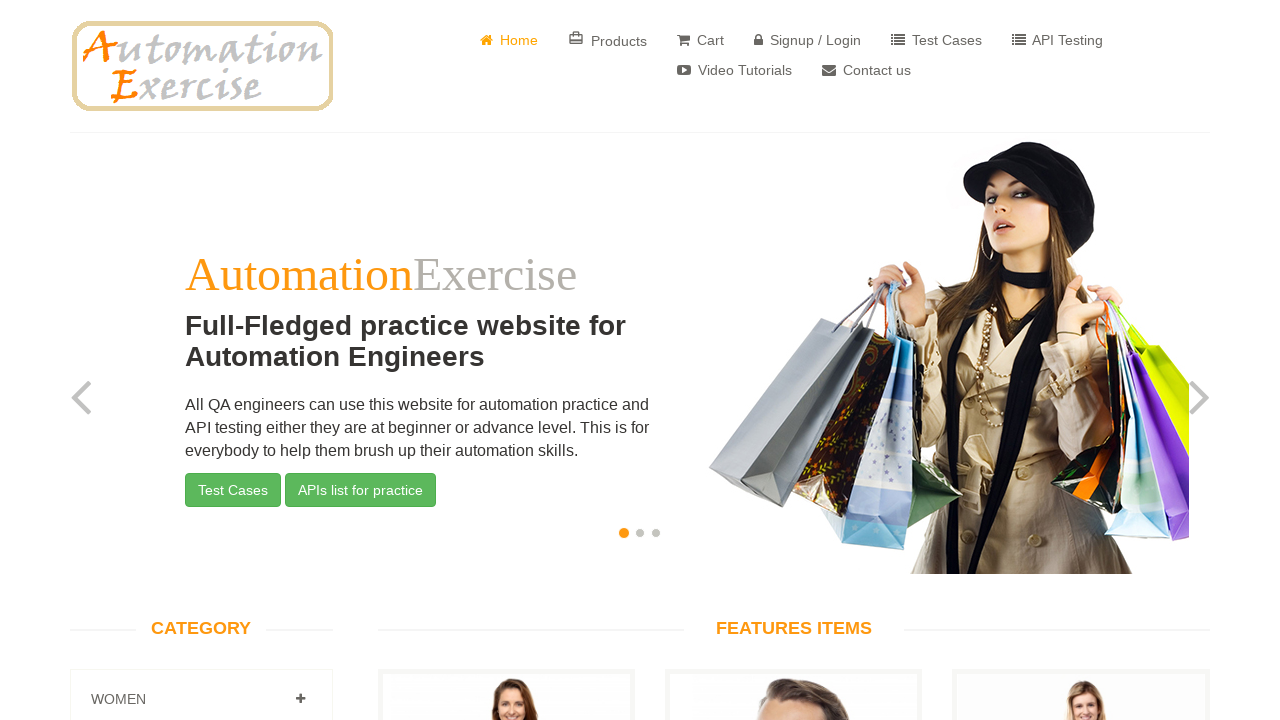

Verified that the logo image is displayed on the Automation Exercise homepage
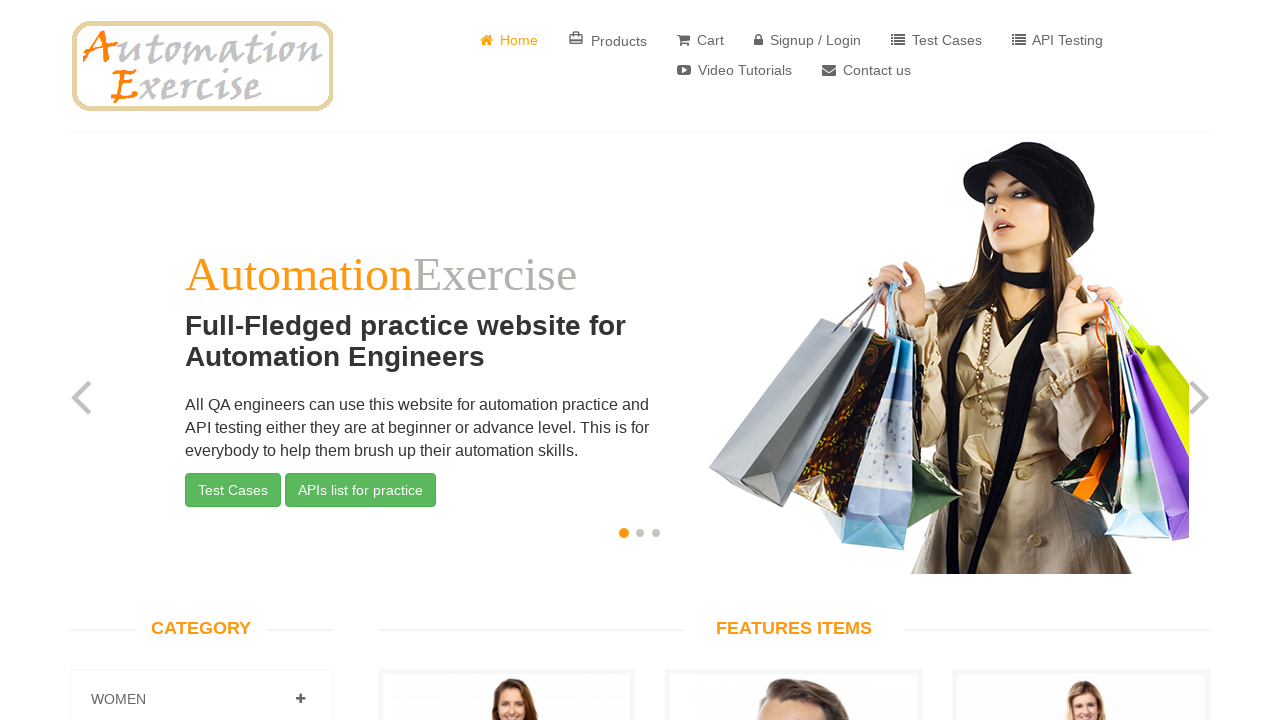

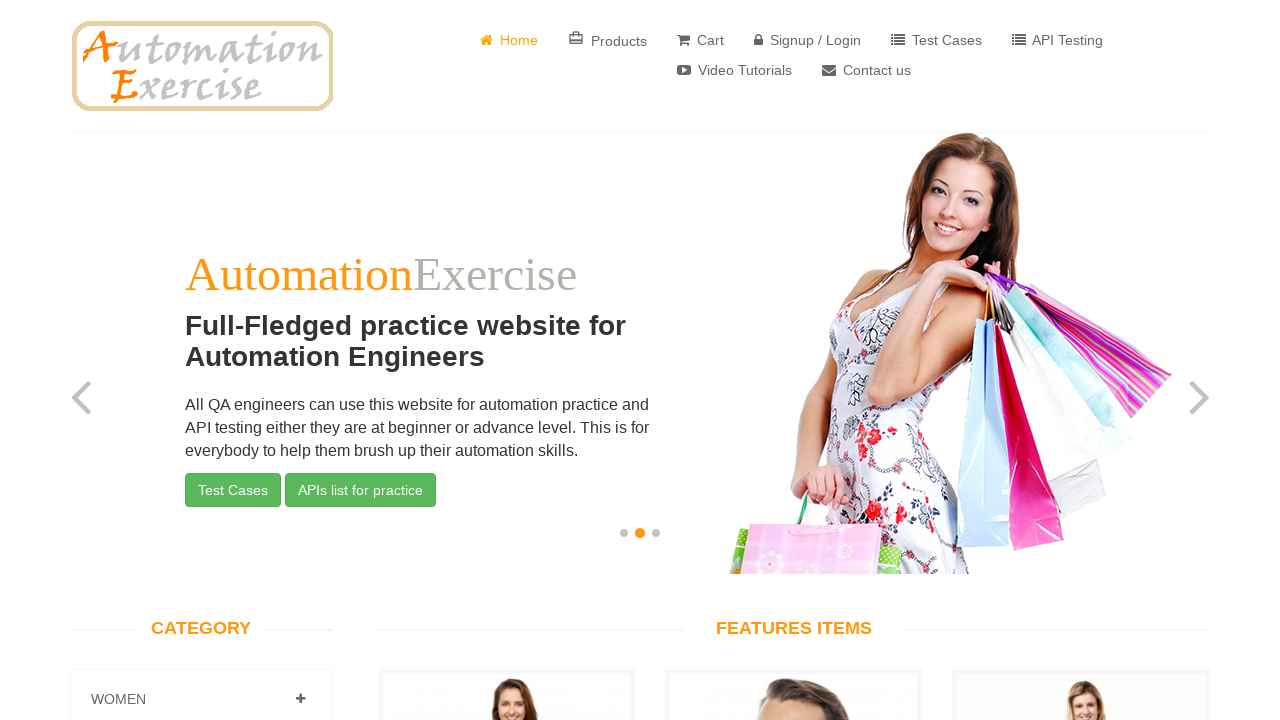